Tests the tour search functionality on holiday.by by filling in price range (300-500) and departure date range, then verifying search results are displayed.

Starting URL: https://www.holiday.by/tours

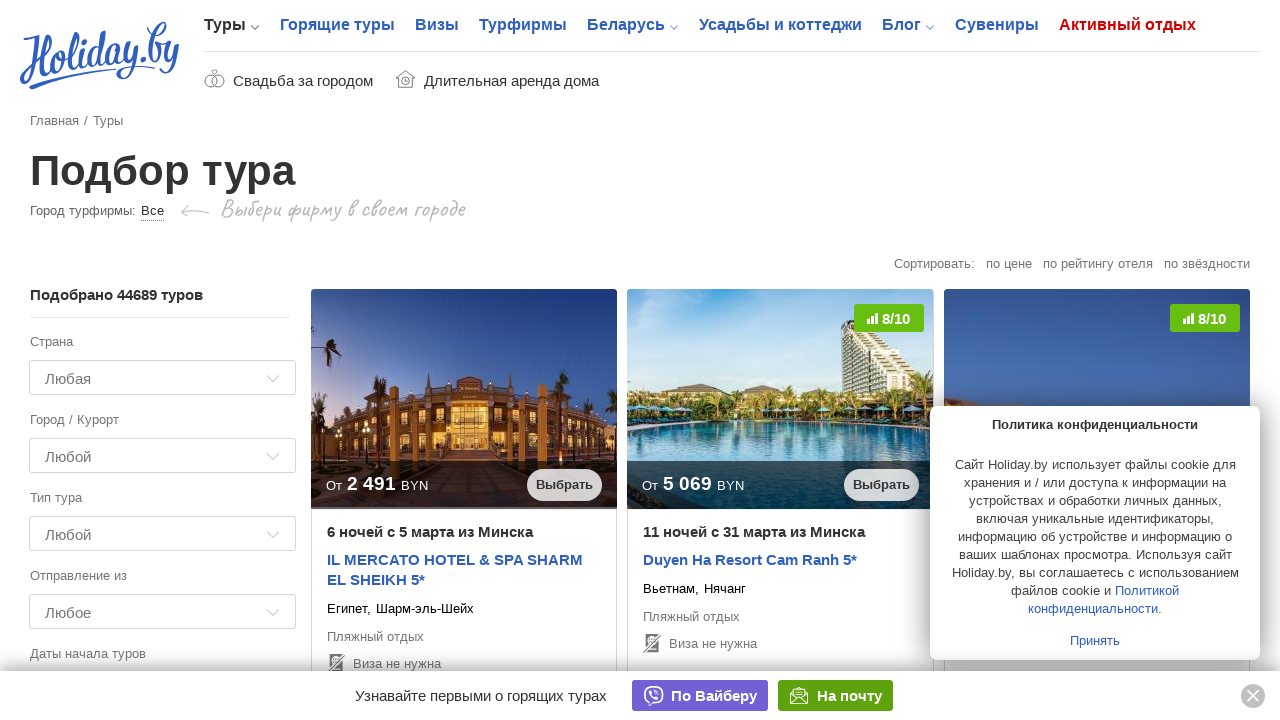

Waited for tour price start field to load
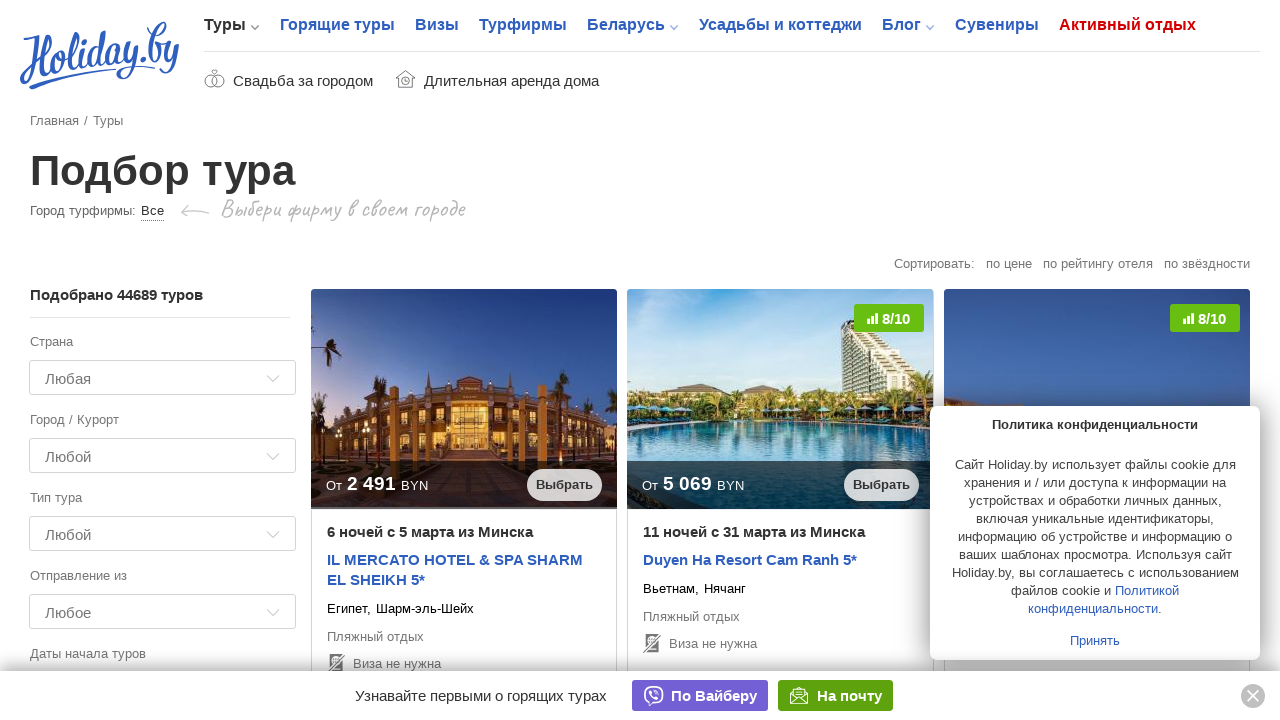

Filled start price field with 300 on xpath=//*[@id='tour-price-start']
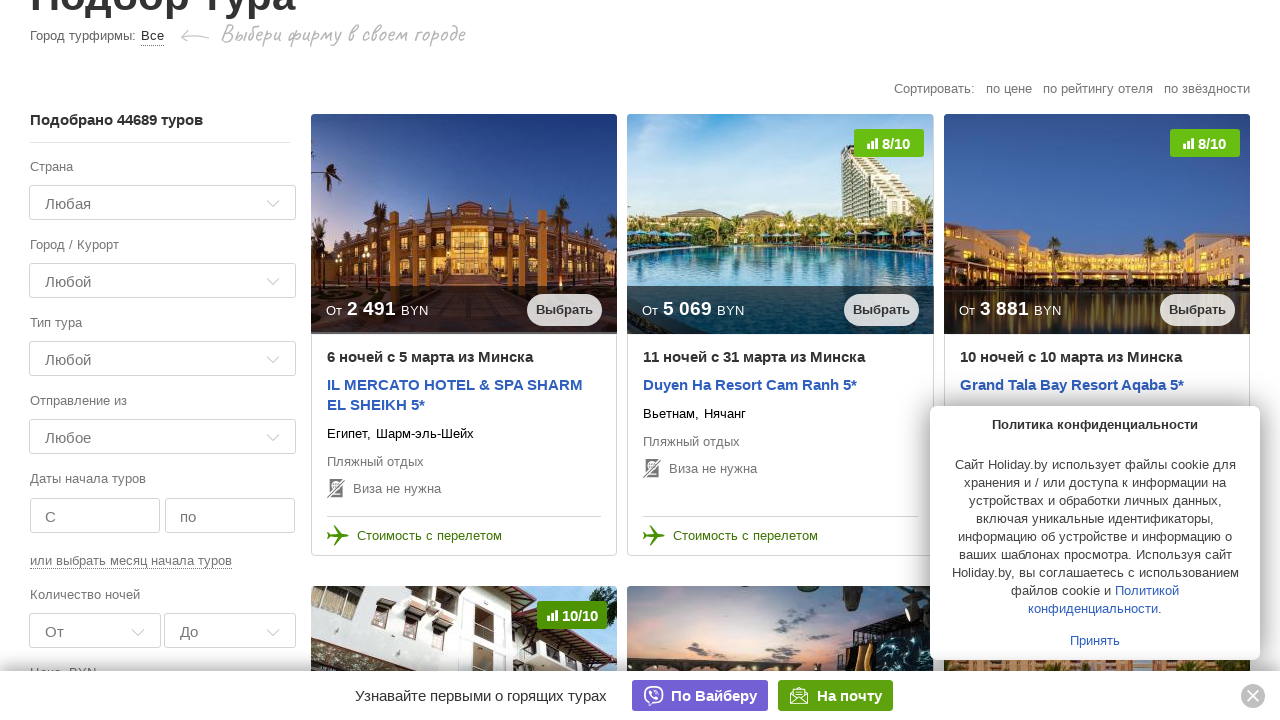

Filled end price field with 500 on xpath=//*[@id='tour-price-end']
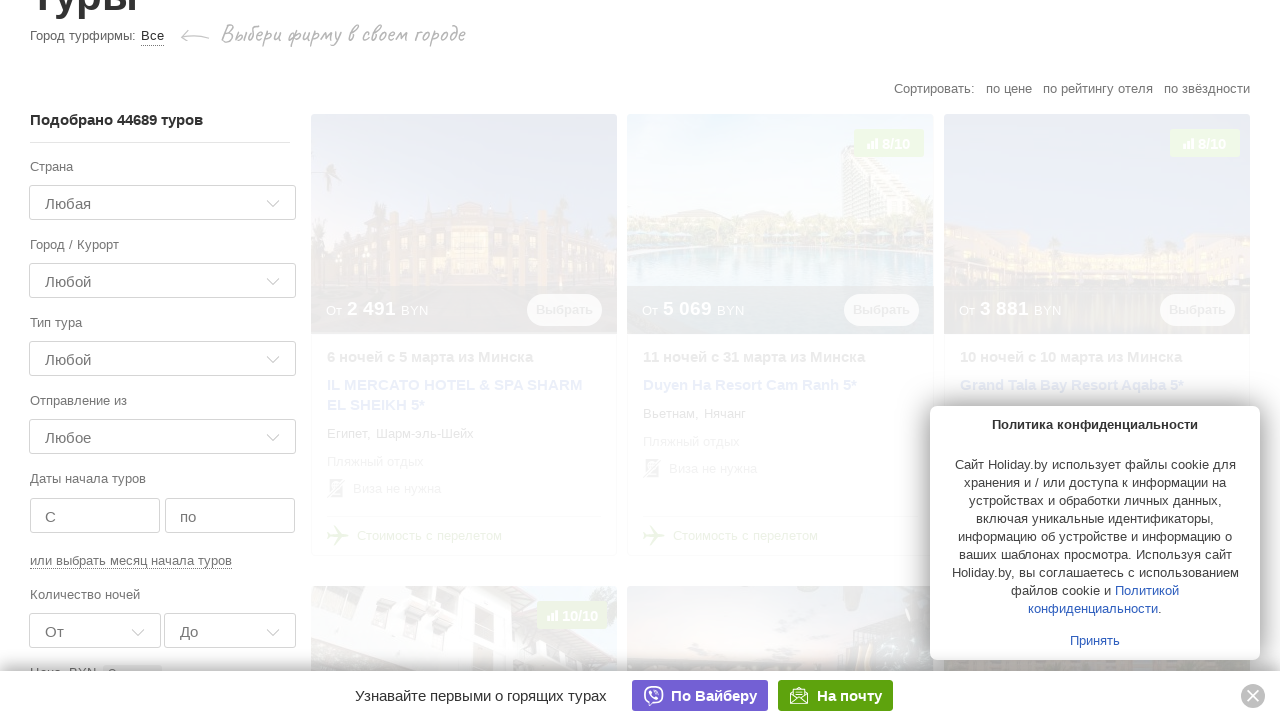

Filled departure date start with 10.08.2025 on xpath=//*[@id='departure_date_start']
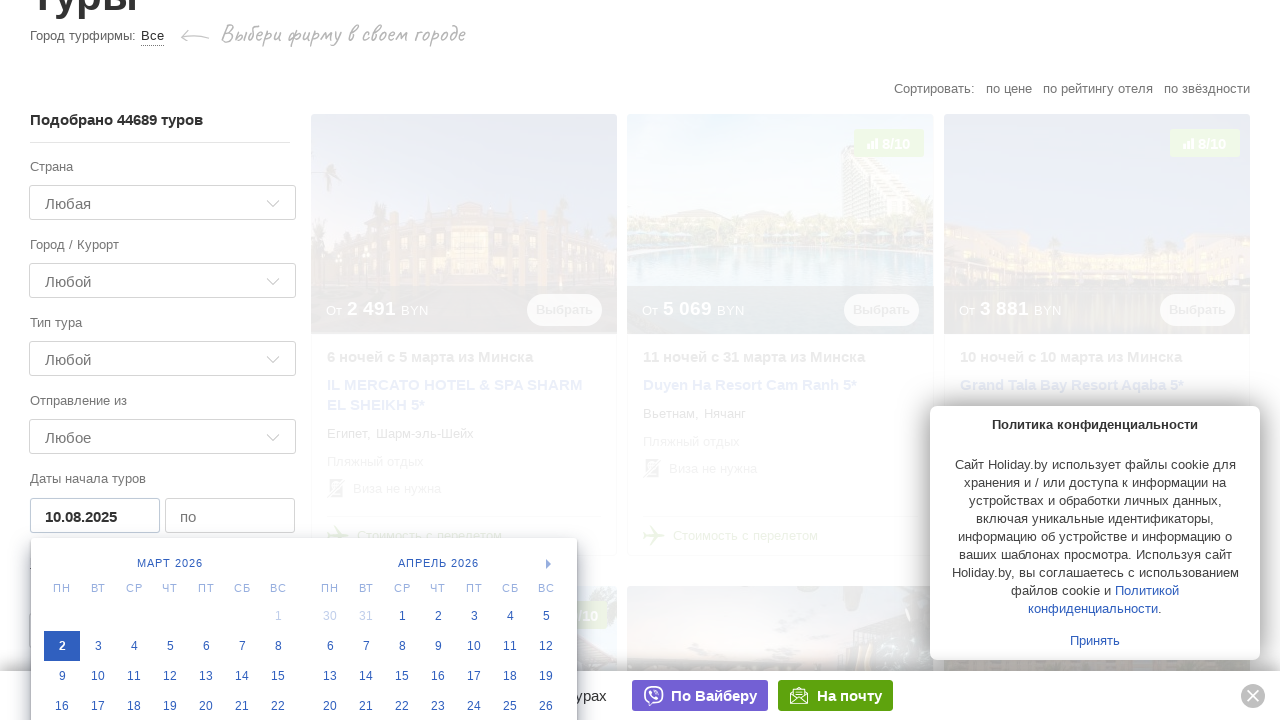

Filled departure date end with 18.08.2025 on xpath=//*[@id='departure_date_end']
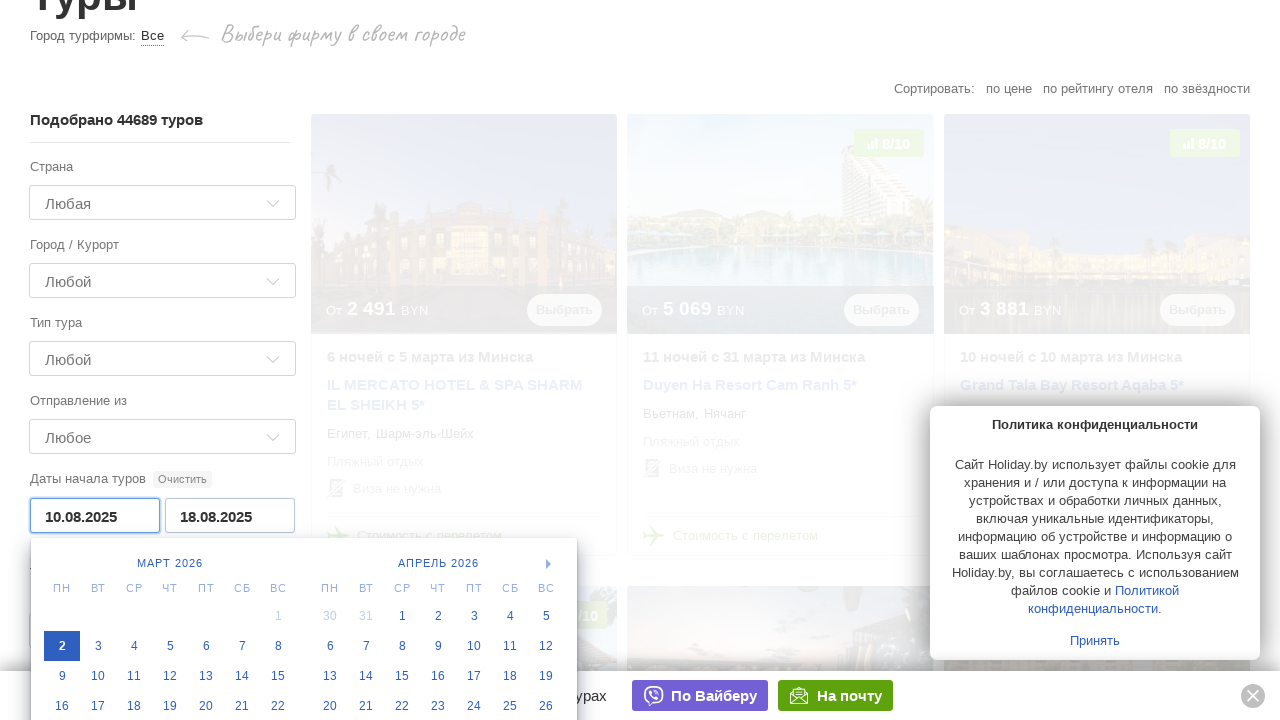

Clicked search area to trigger tour search at (160, 360) on xpath=/html/body/div[3]/div[2]/main/div/section/div/div/div[1]/div
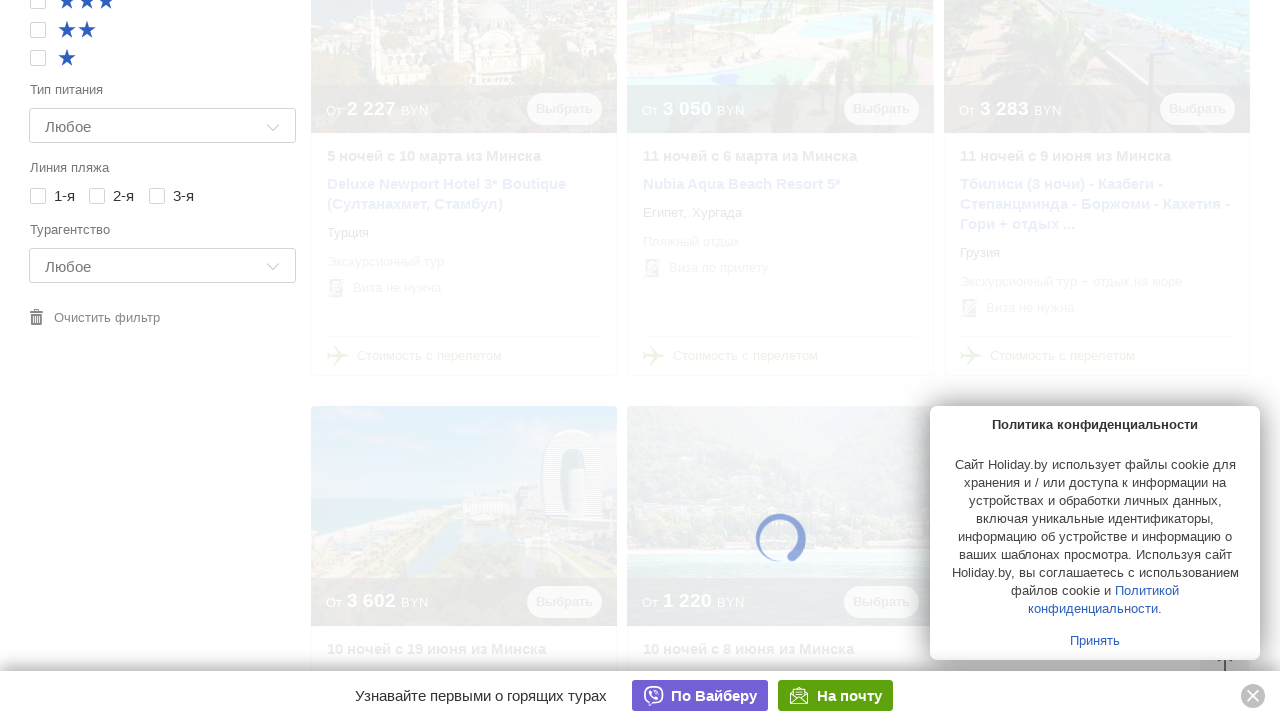

Search results appeared and loaded successfully
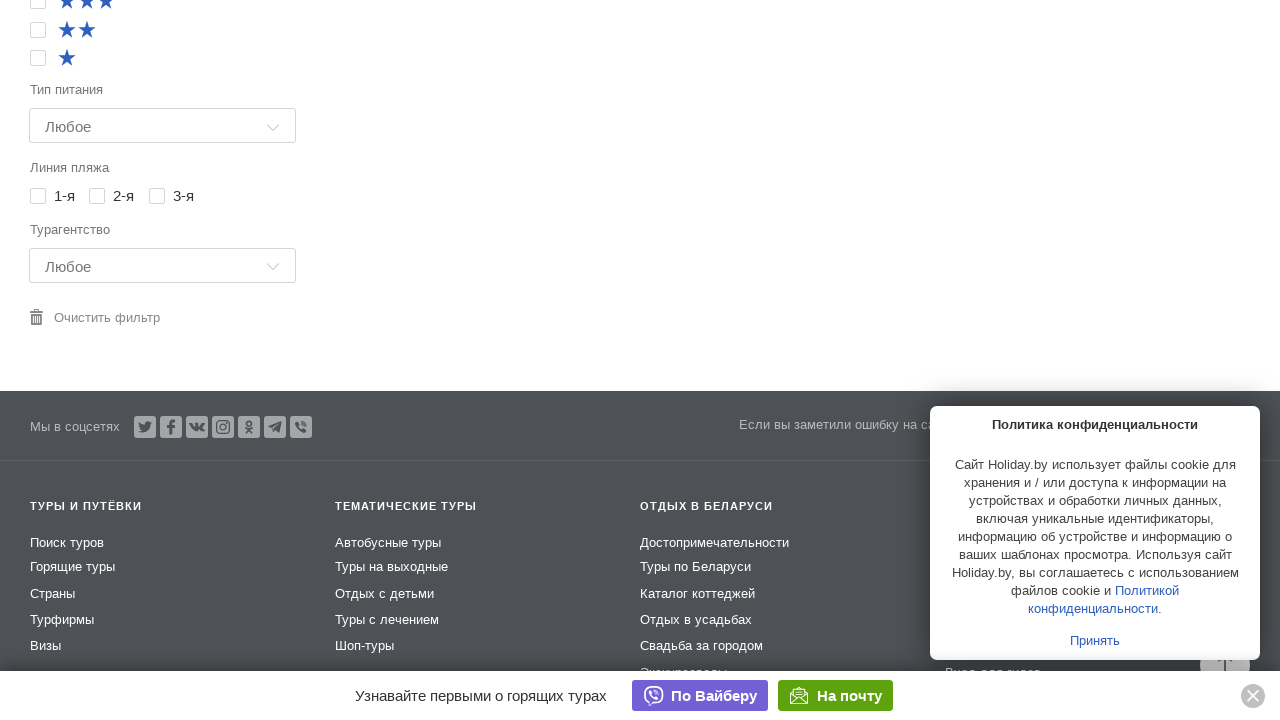

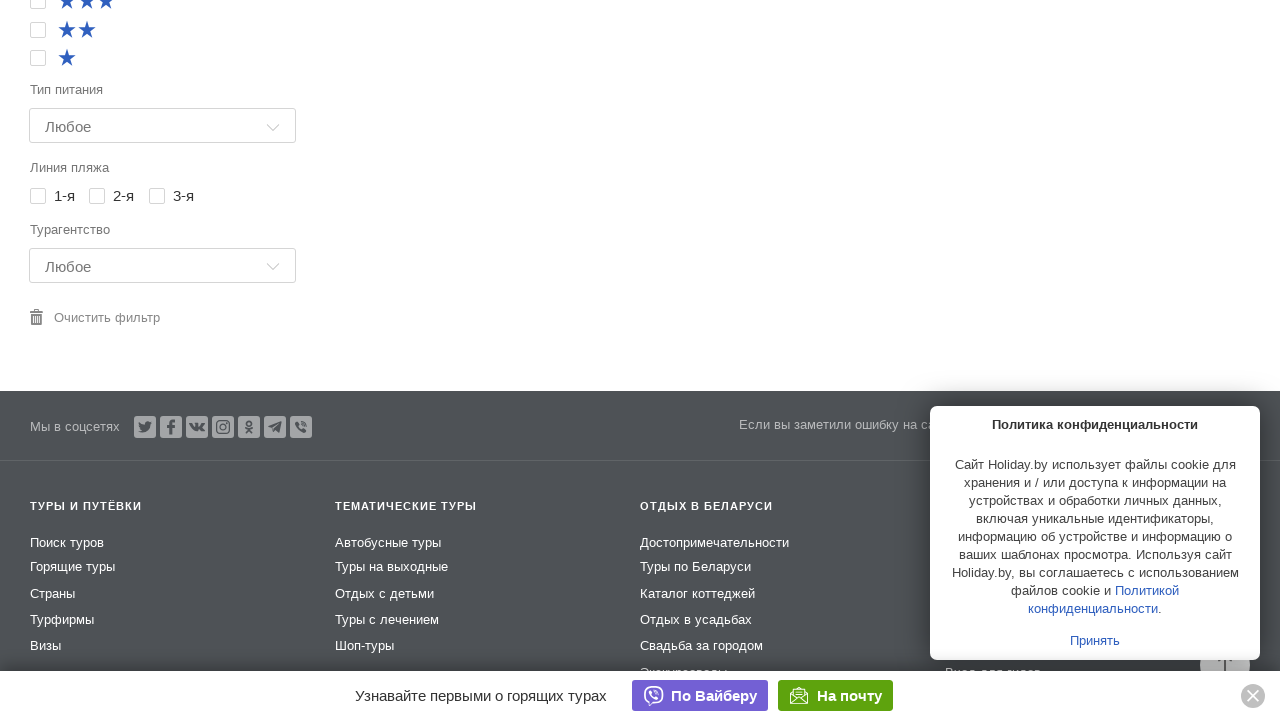